Tests mouse hover functionality by hovering over the SwitchTo menu and clicking on the Windows option

Starting URL: https://demo.automationtesting.in/Register.html

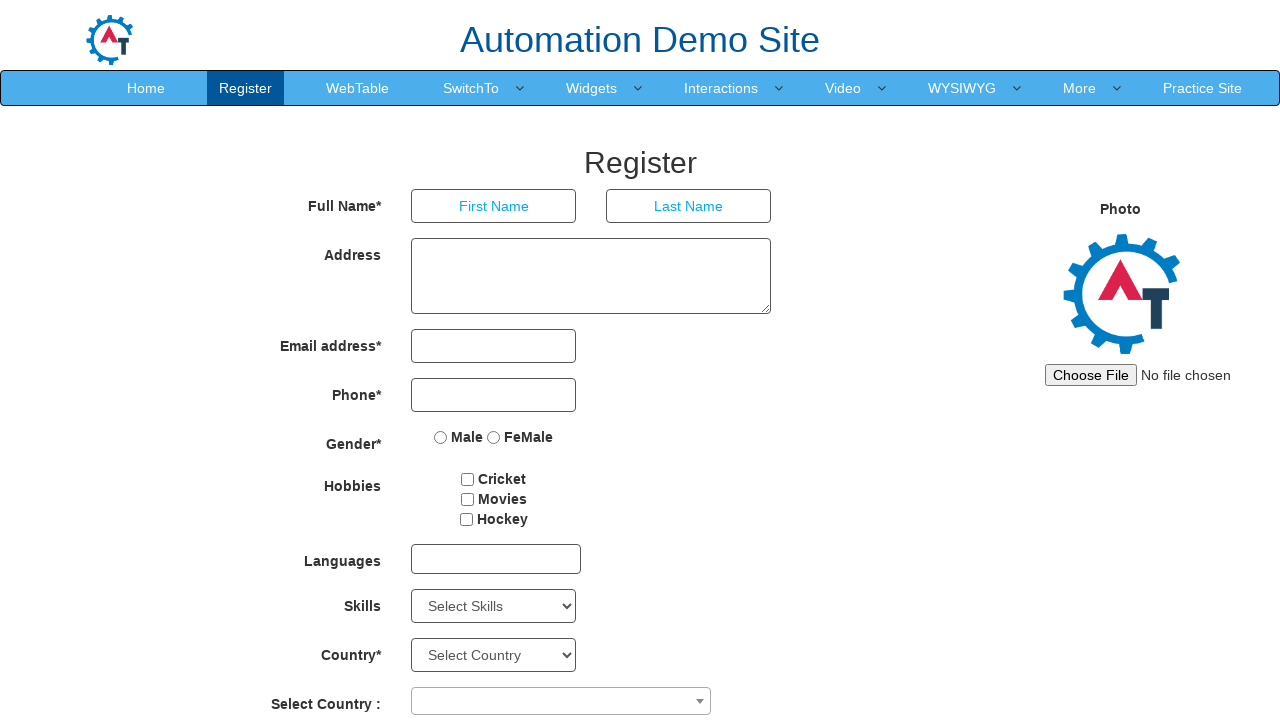

Hovered over the SwitchTo menu item at (471, 88) on a:has-text('SwitchTo')
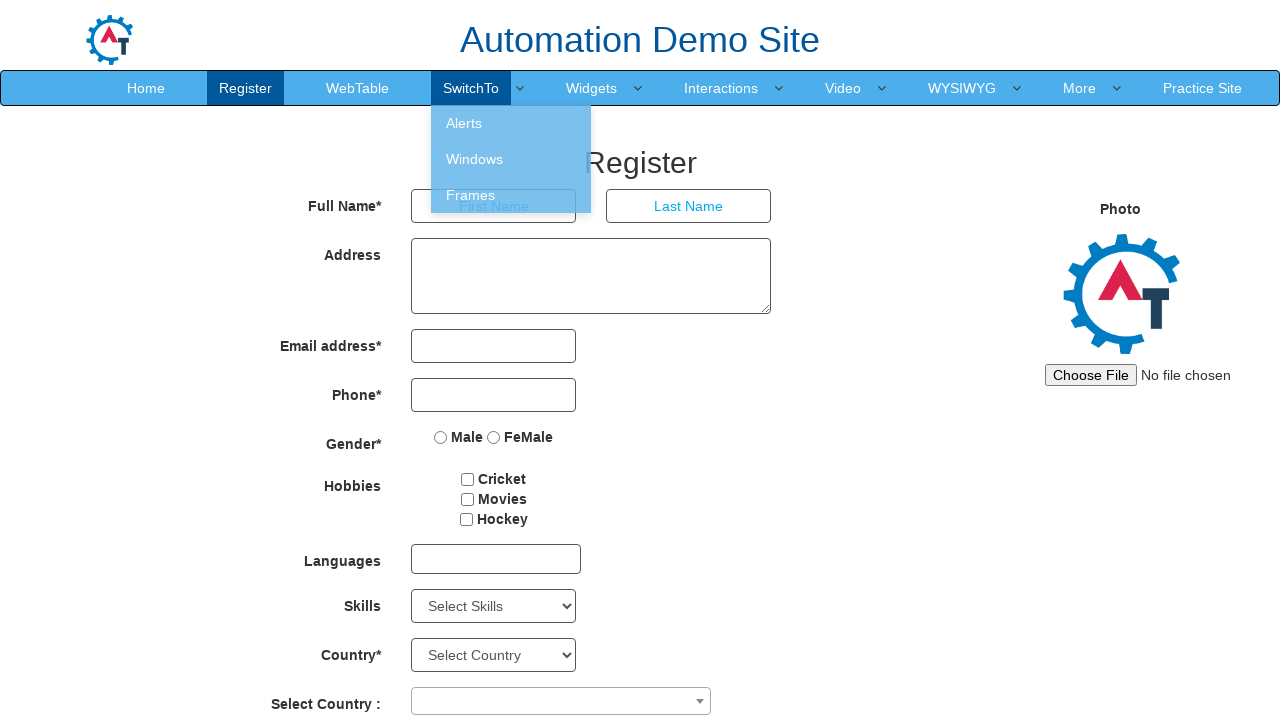

Waited 1000ms for dropdown menu to appear
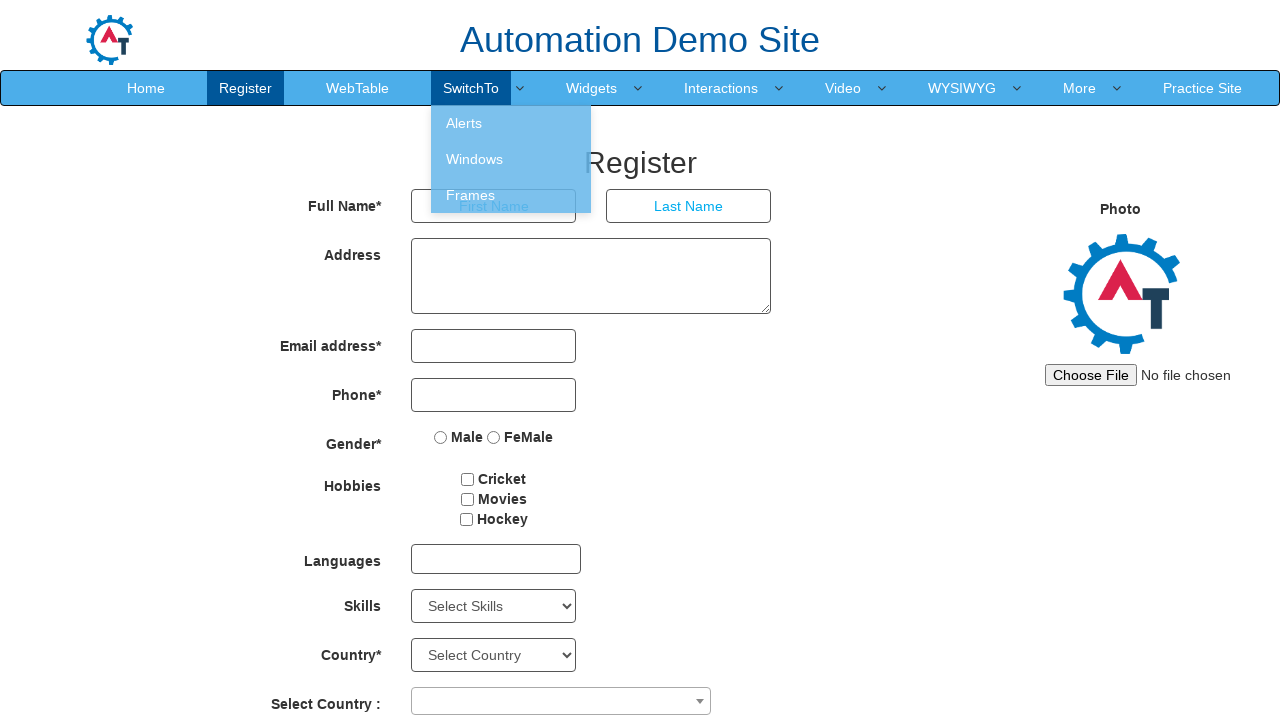

Clicked on the Windows link in the SwitchTo dropdown at (511, 159) on a:has-text('Windows')
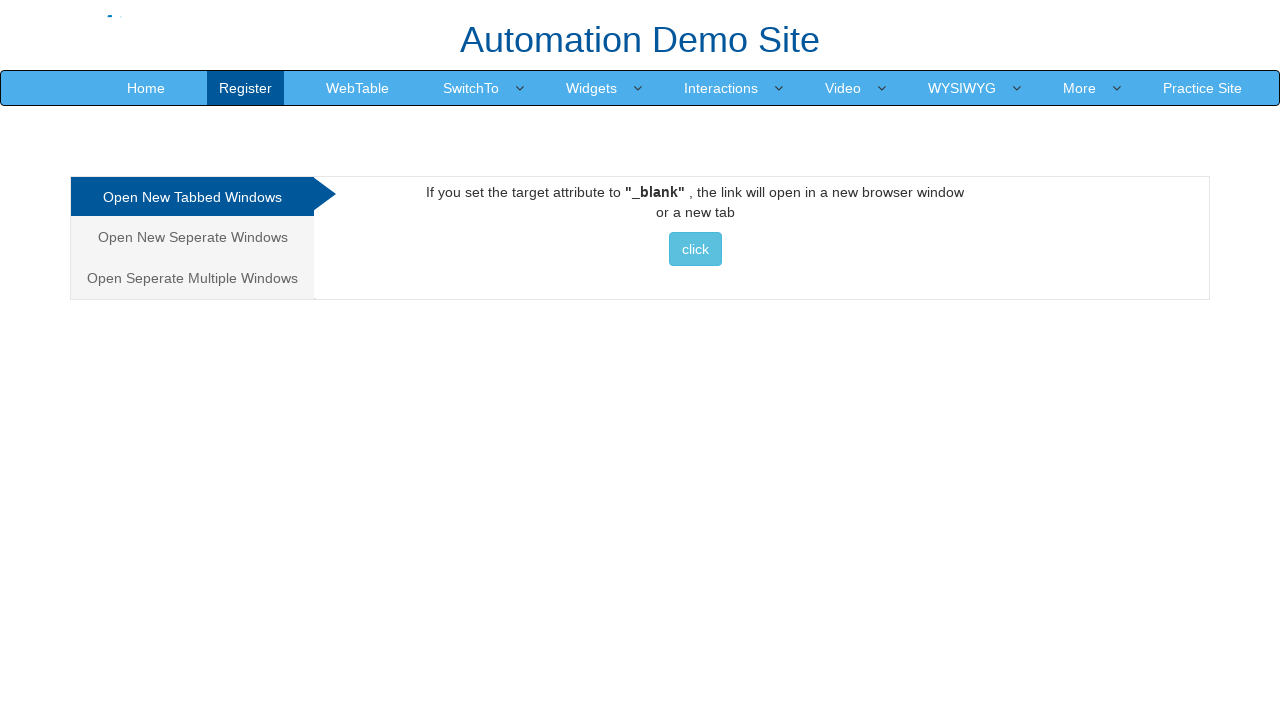

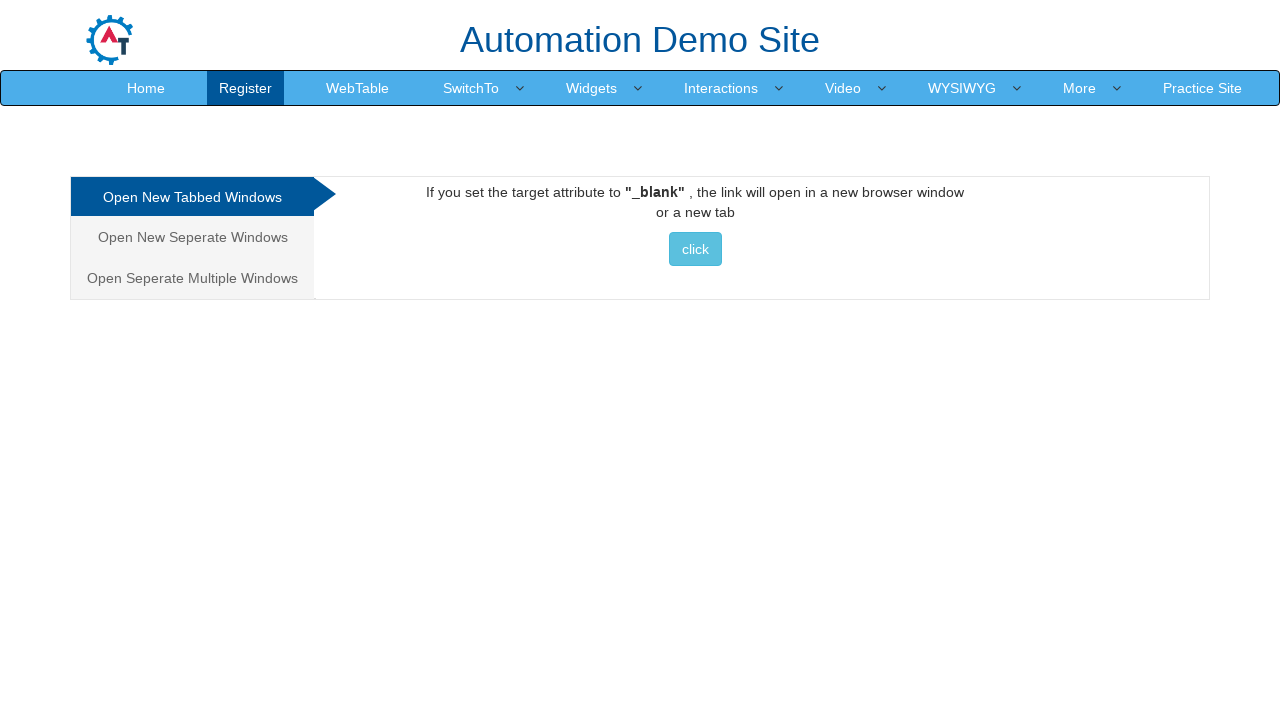